Navigates to a Stepik lesson page and waits for it to load

Starting URL: https://stepik.org/lesson/25969/step/8

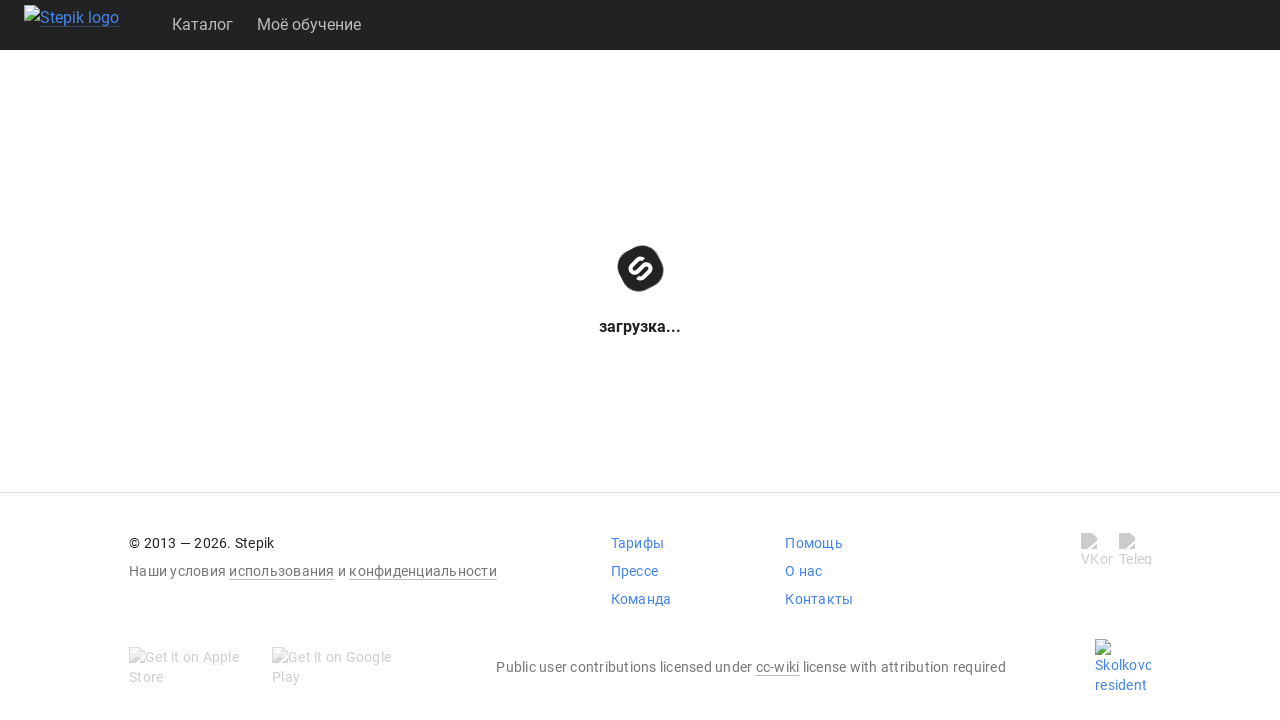

Waited for lesson page DOM to load at https://stepik.org/lesson/25969/step/8
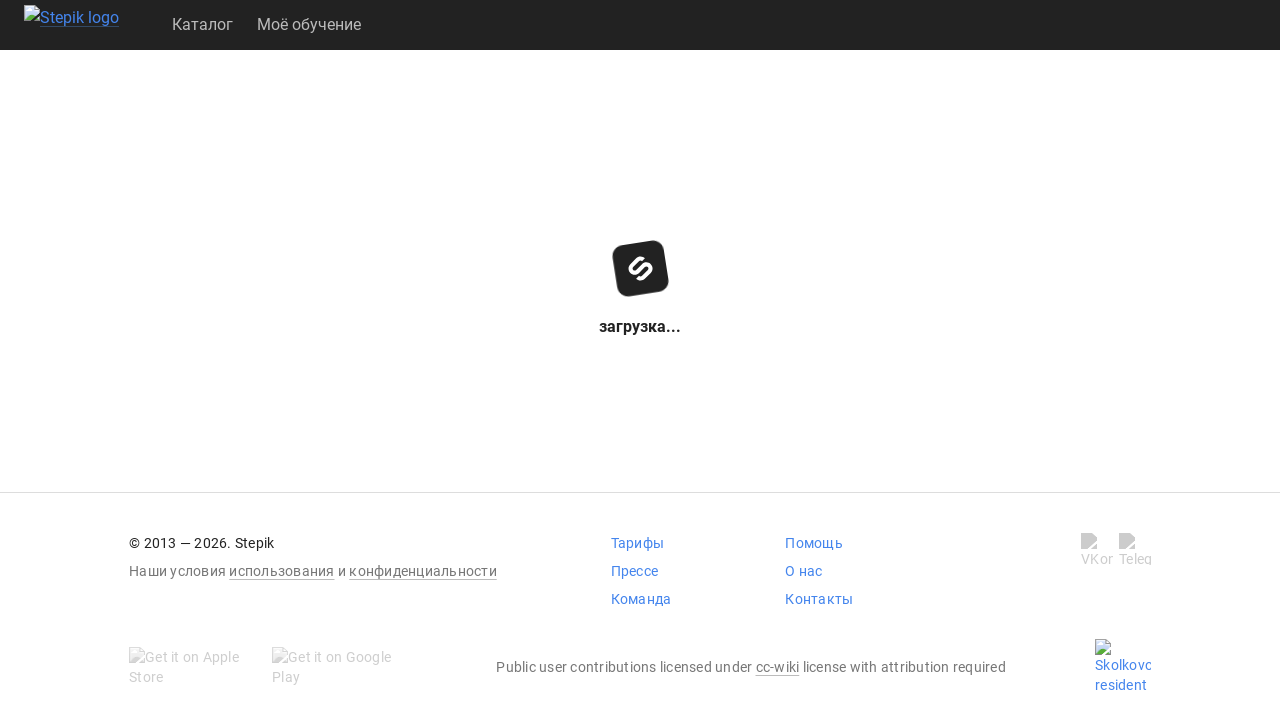

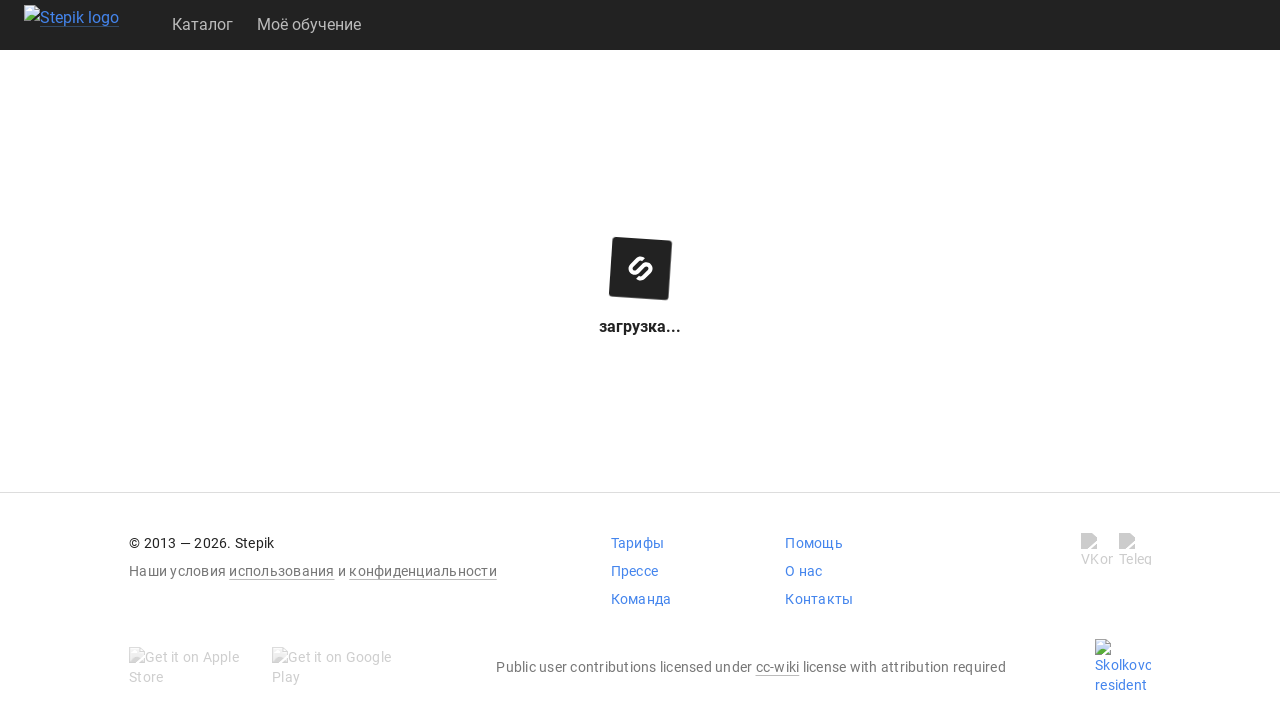